Tests handling of hidden radio button elements by finding and clicking the visible instance of a radio button with the same ID

Starting URL: http://seleniumpractise.blogspot.com/2016/08/how-to-automate-radio-button-in.html

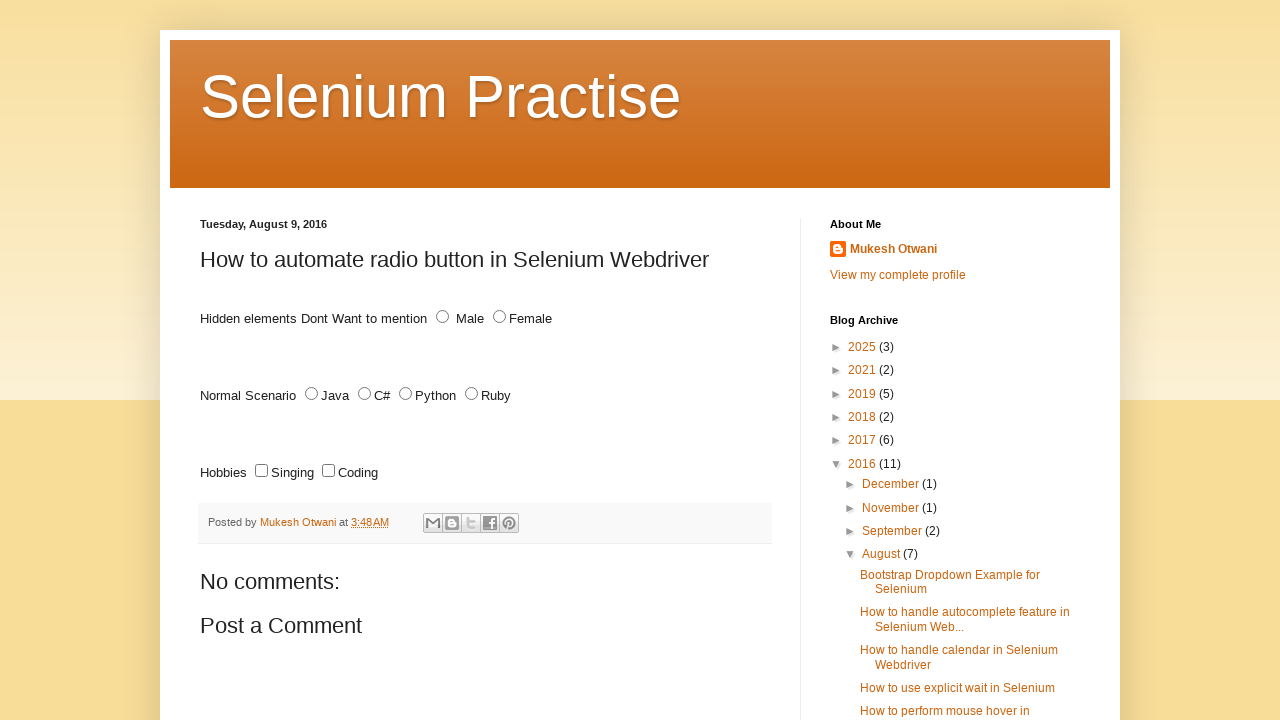

Located all radio button elements with id='male'
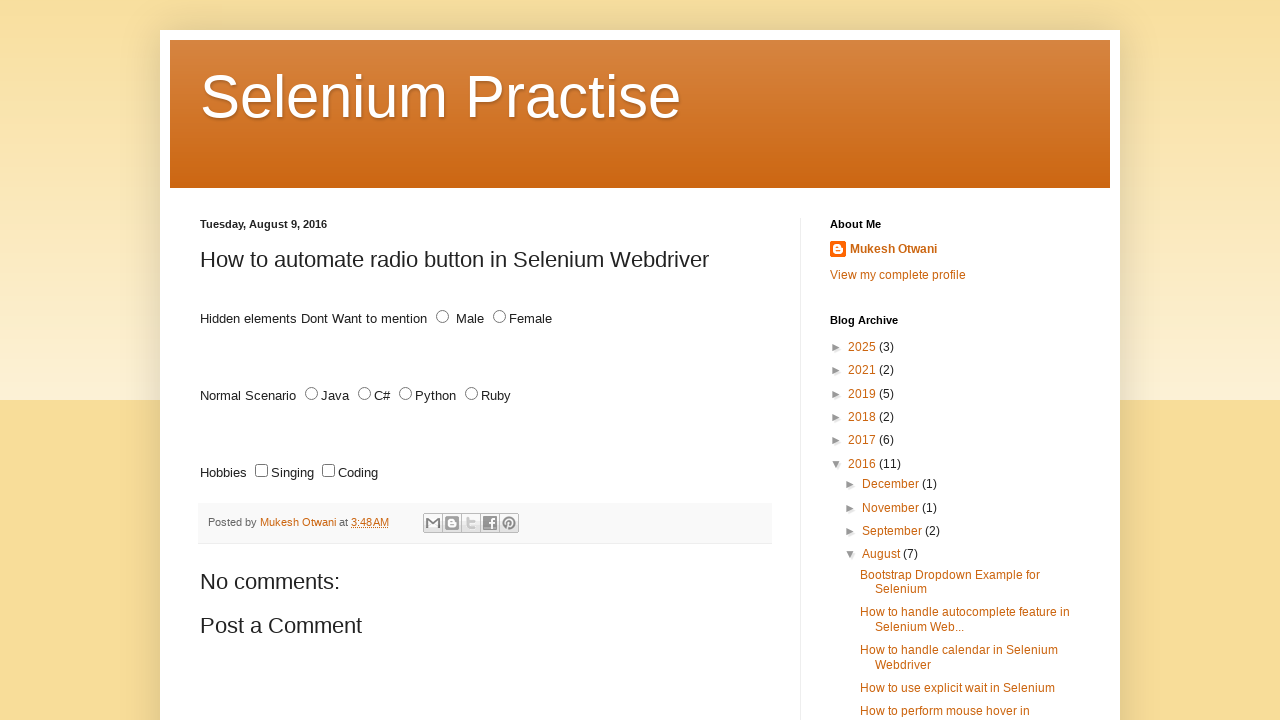

Retrieved bounding box for radio button element
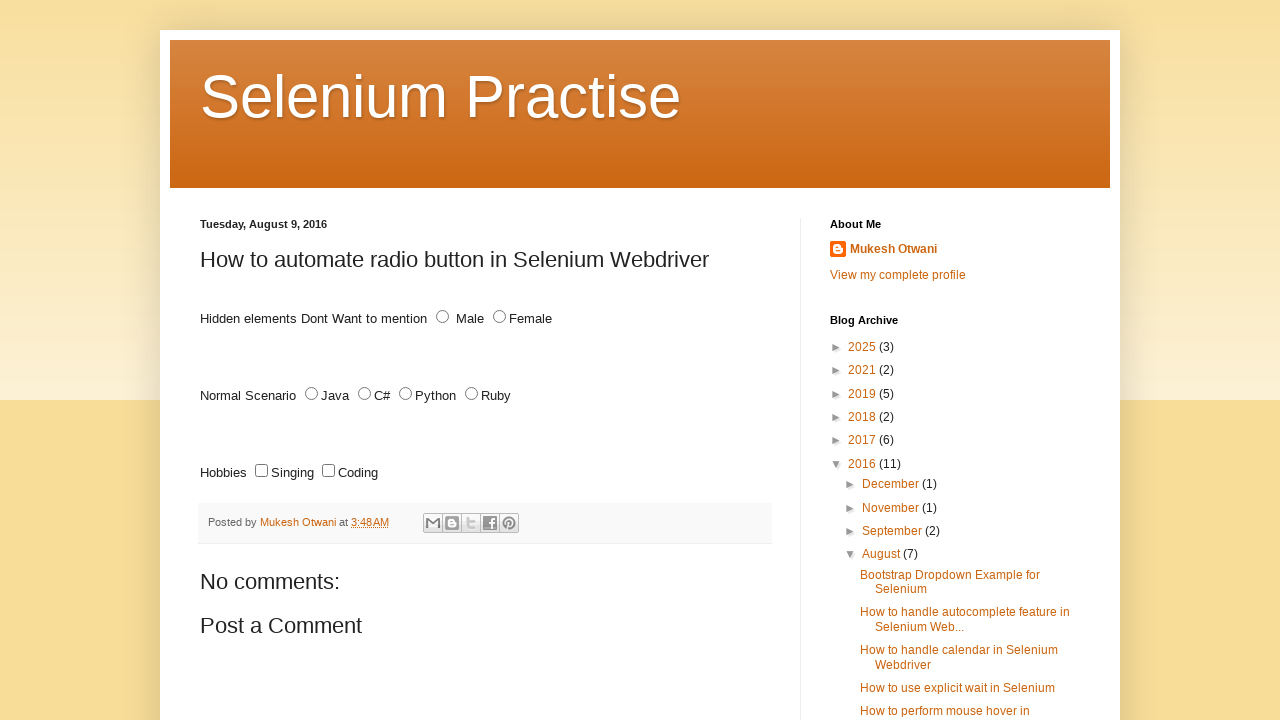

Retrieved bounding box for radio button element
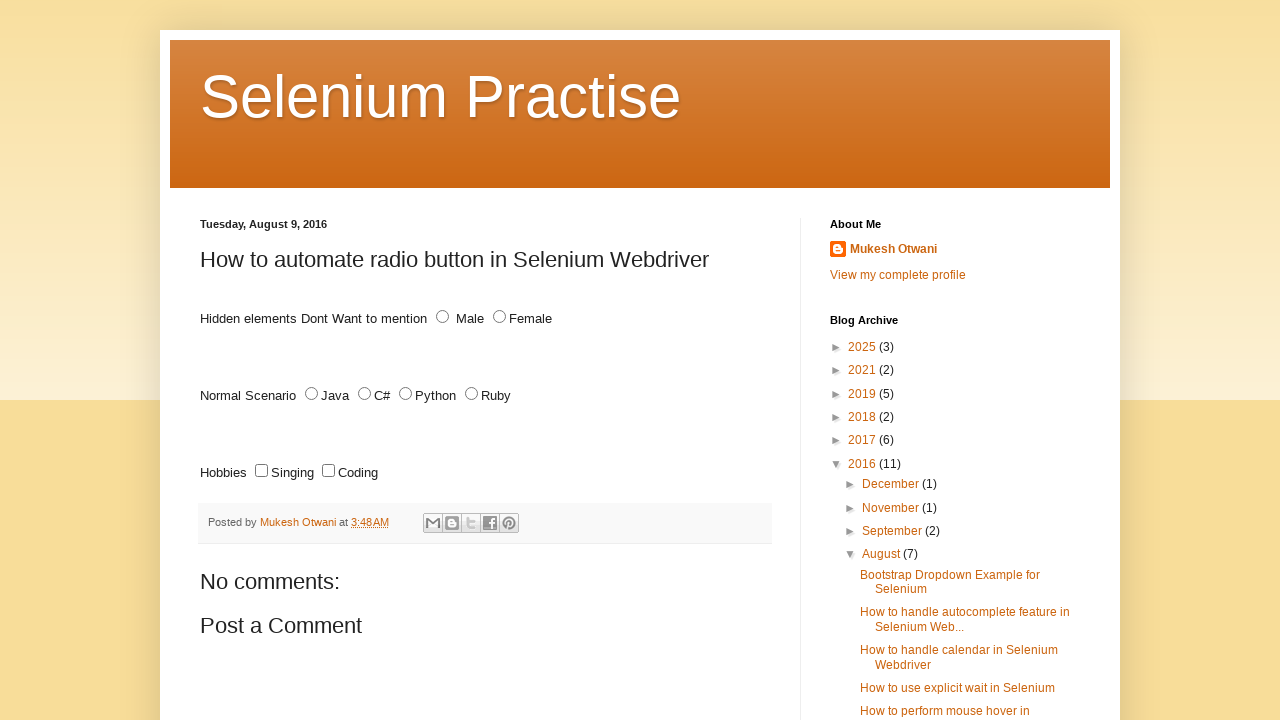

Clicked the visible radio button with id='male' at (442, 317) on #male >> nth=1
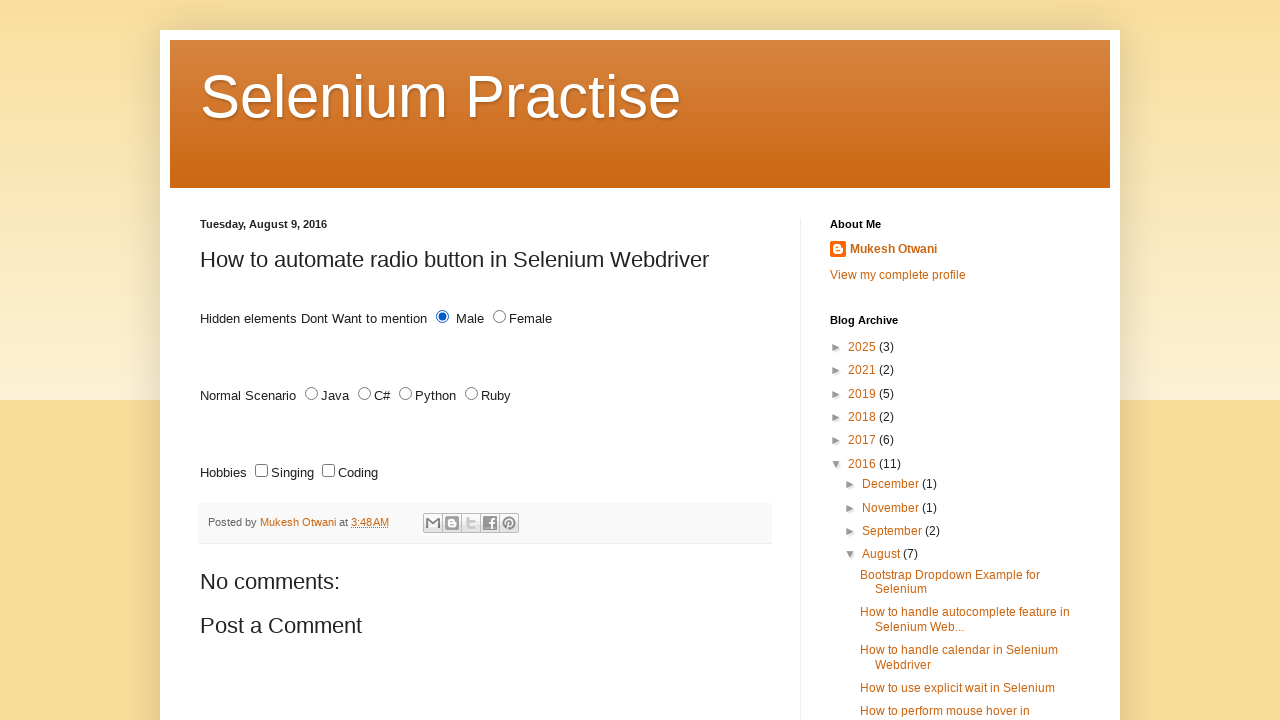

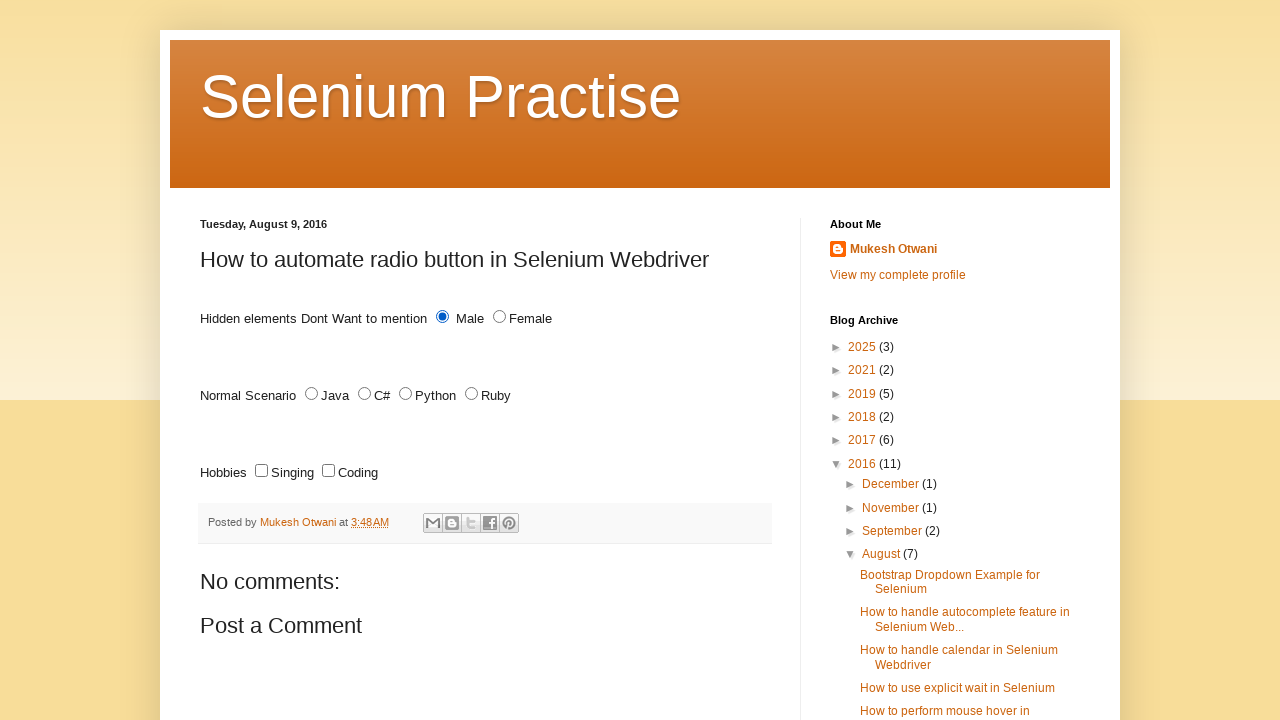